Tests the geocoding functionality by entering an address and retrieving the longitude coordinate from a GPS coordinates lookup service

Starting URL: https://www.coordenadas-gps.com

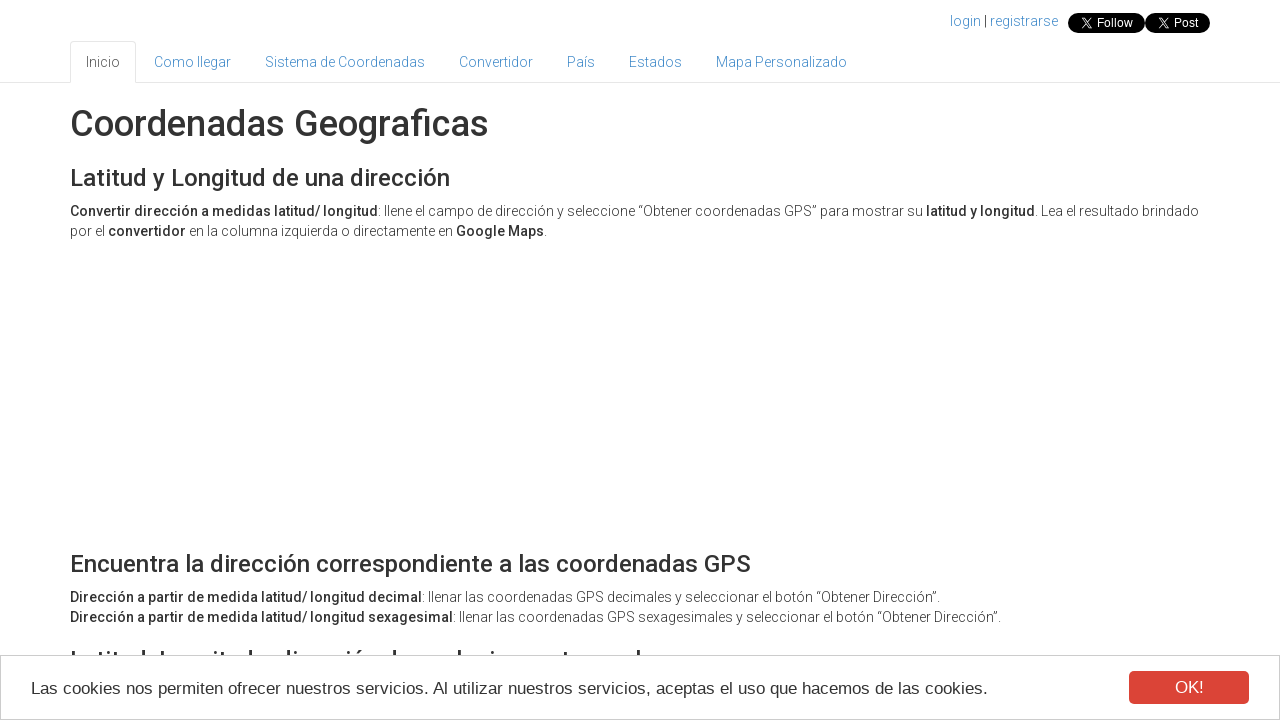

Address input field loaded
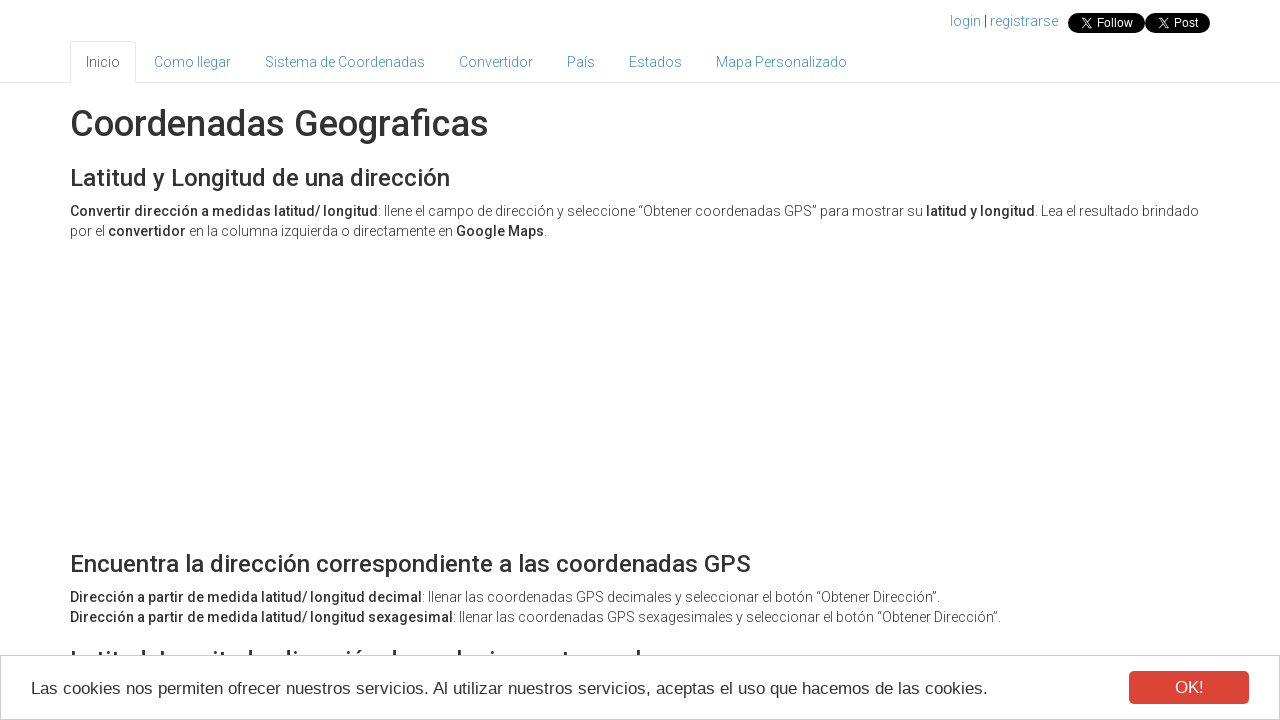

Entered address 'Plaza del Ayuntamiento 1, Madrid, Spain' into address field on #address
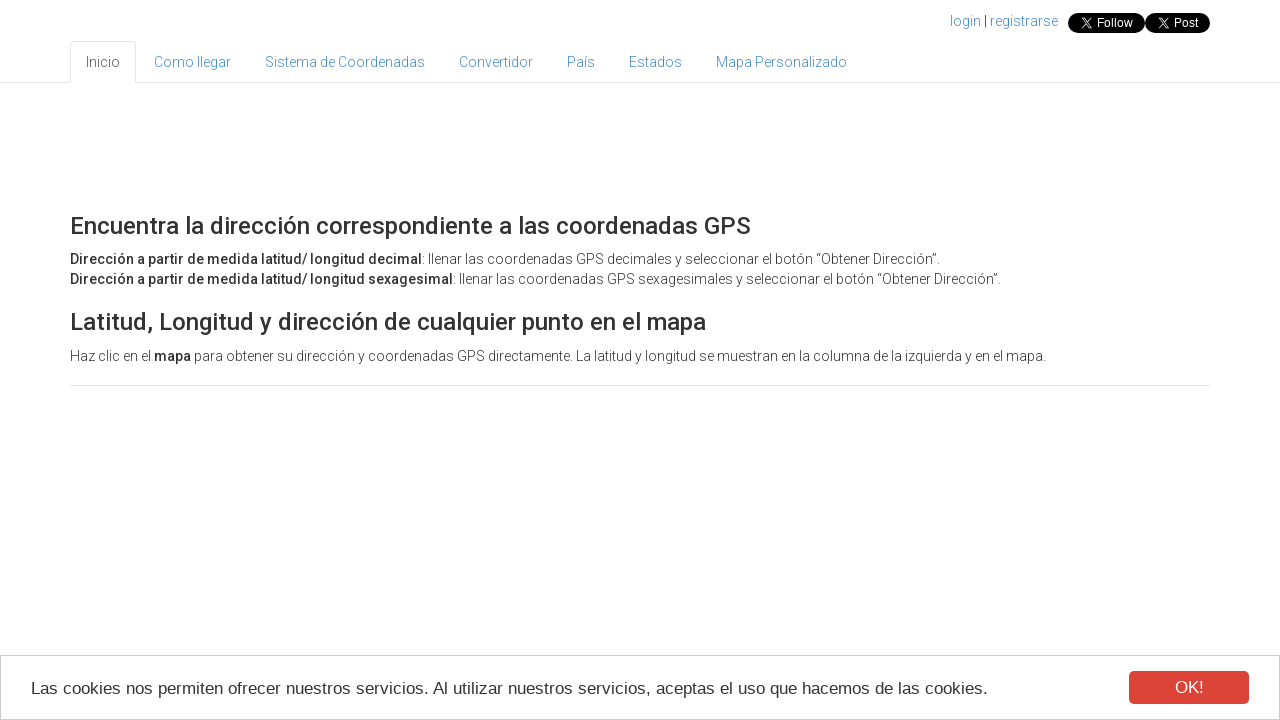

Clicked geocode button to retrieve GPS coordinates at (266, 361) on button.btn.btn-primary[onclick='codeAddress()']
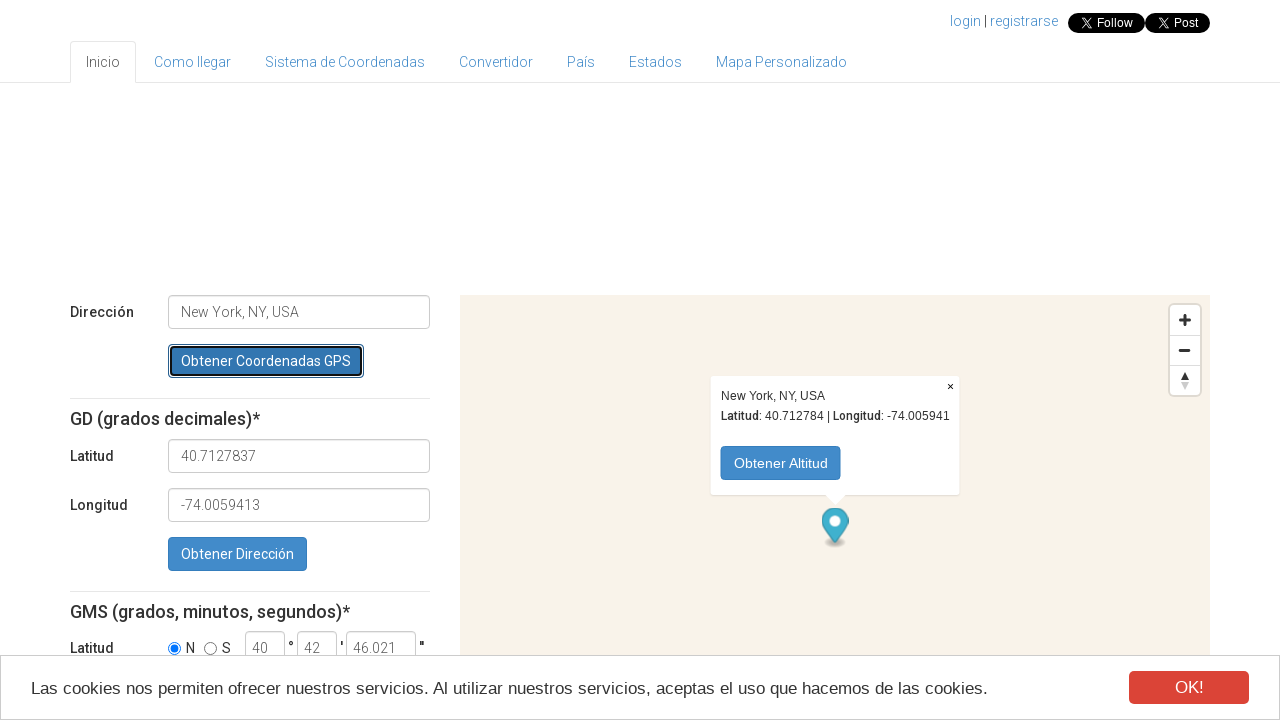

Longitude field appeared on page
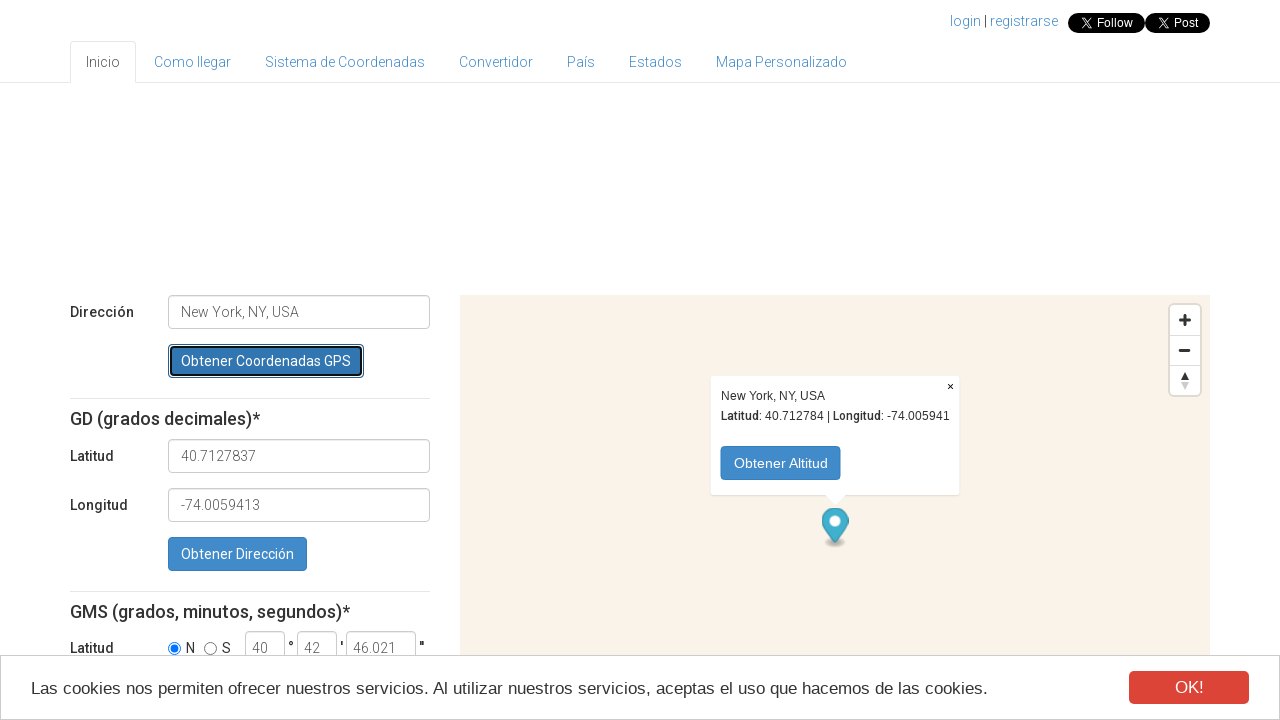

Waited 2 seconds for geocoding API response to complete
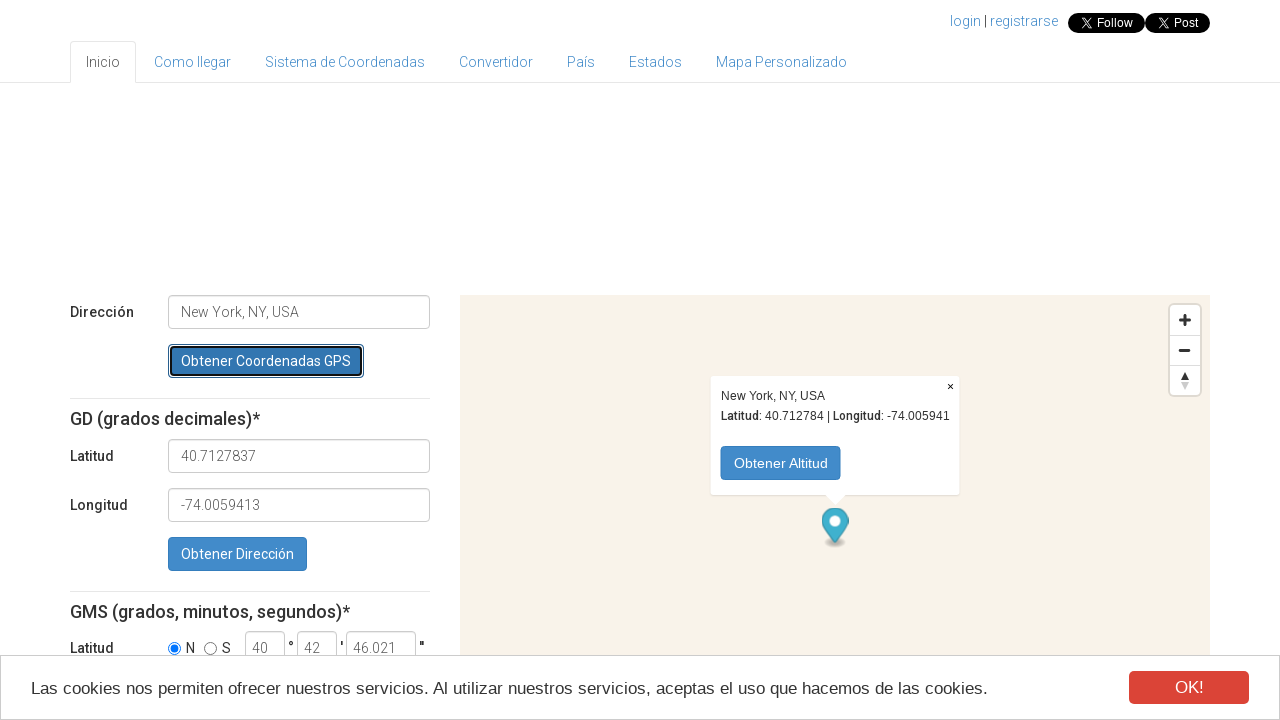

Retrieved longitude value: -74.0059413
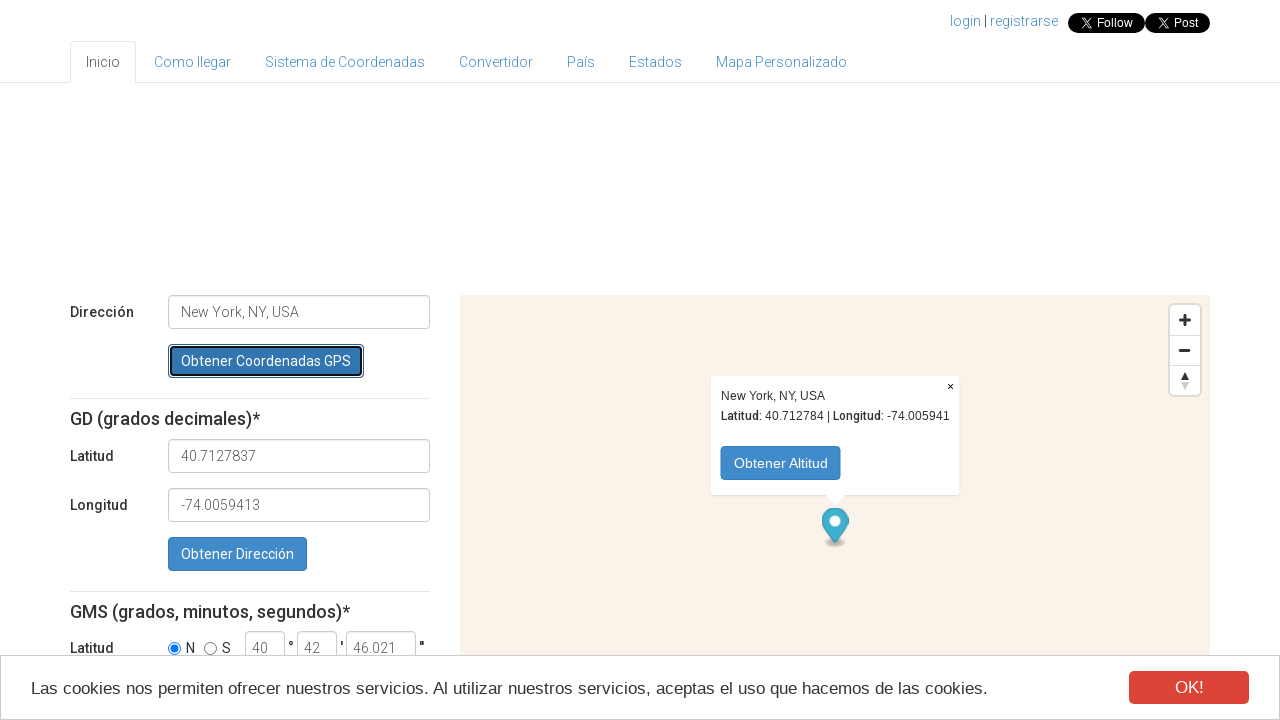

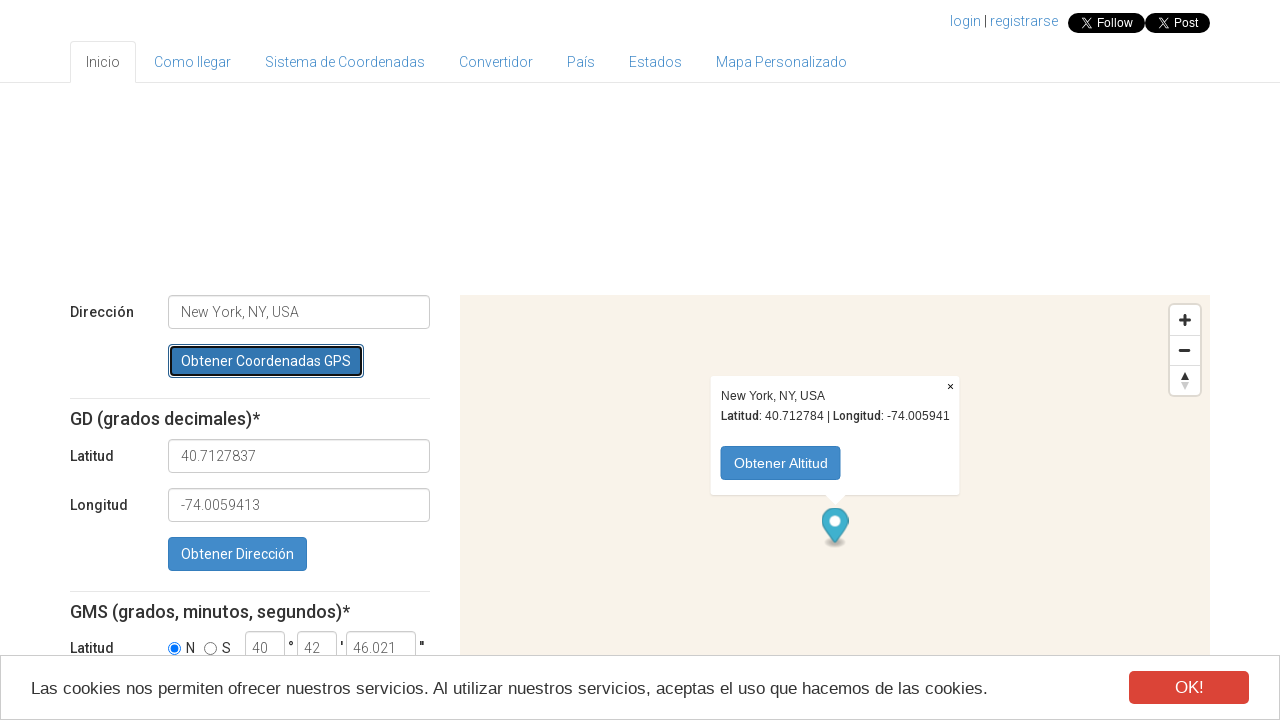